Simple test that navigates to the demoblaze.com e-commerce demo site and verifies it loads successfully.

Starting URL: https://demoblaze.com/

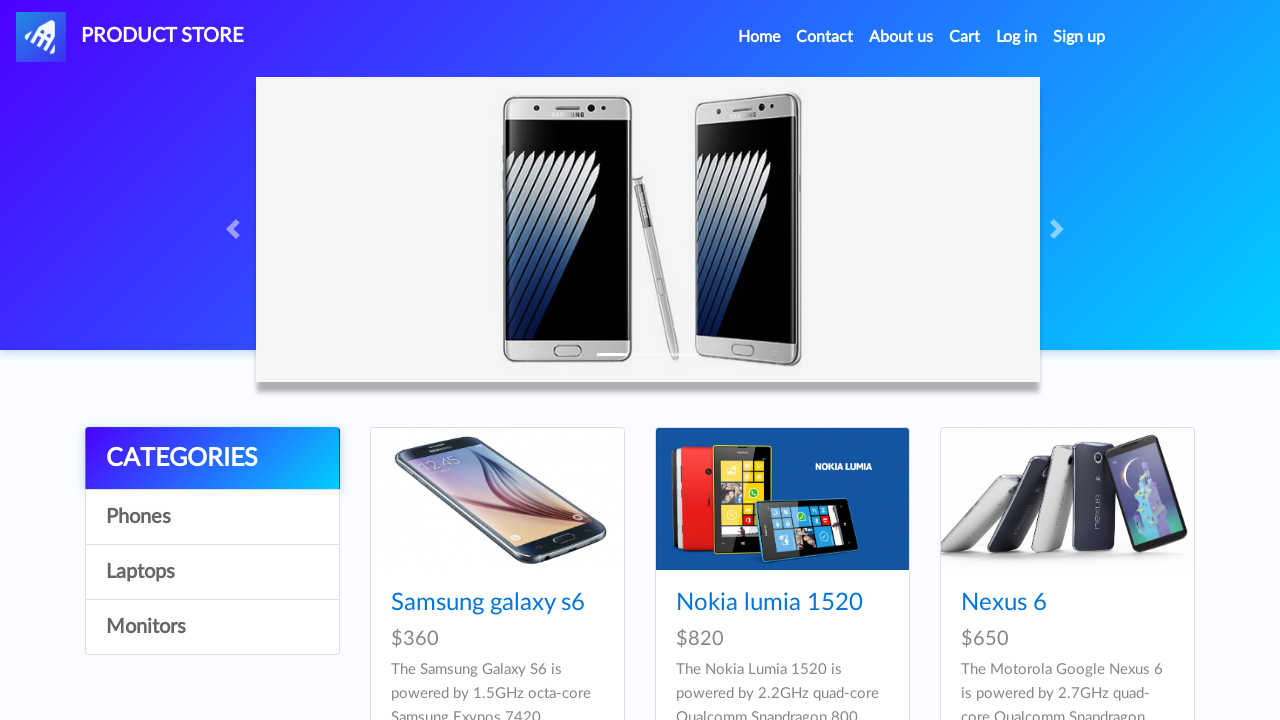

Navigation bar loaded successfully
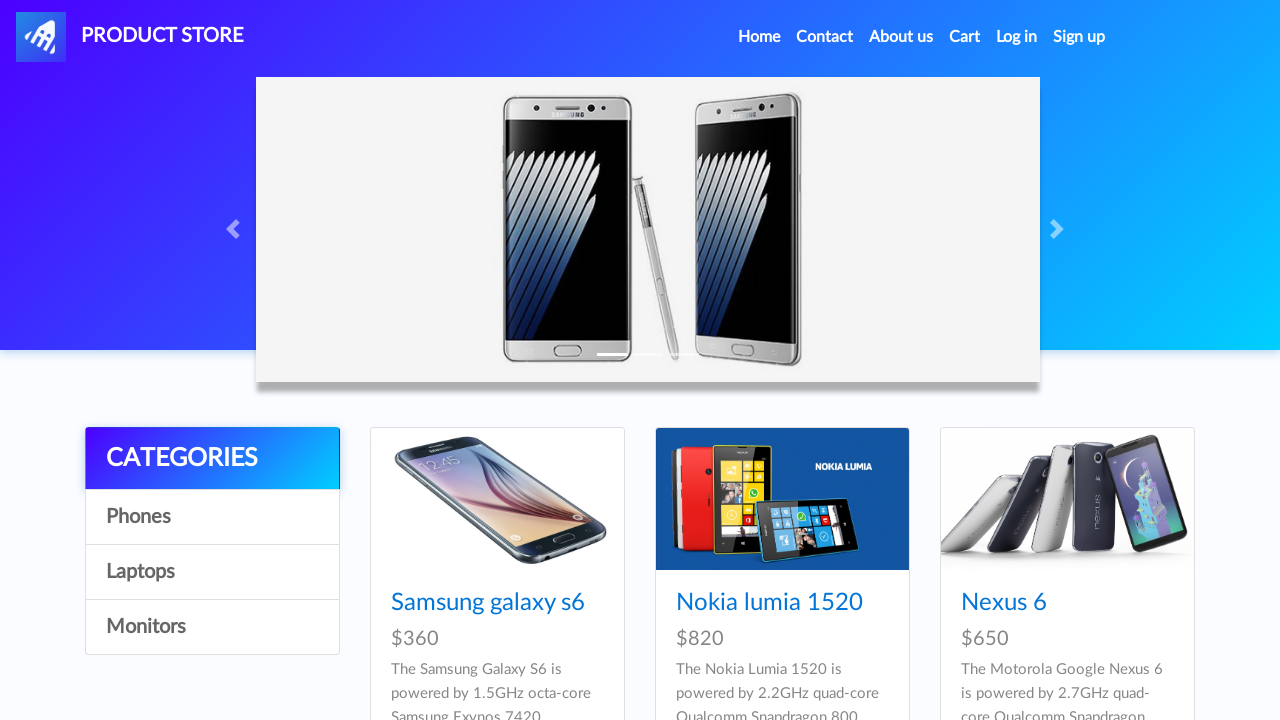

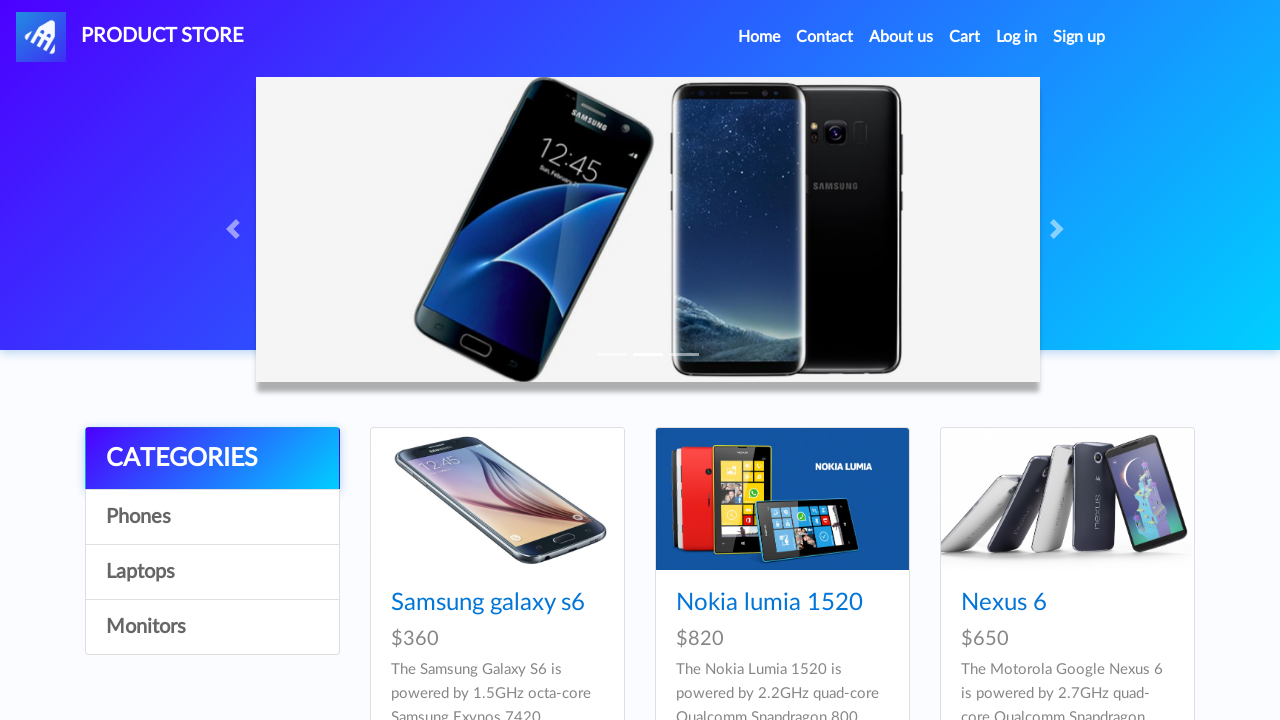